Tests passenger selection dropdown by clicking to open it, incrementing adult passenger count multiple times, and closing the dropdown

Starting URL: https://rahulshettyacademy.com/dropdownsPractise/

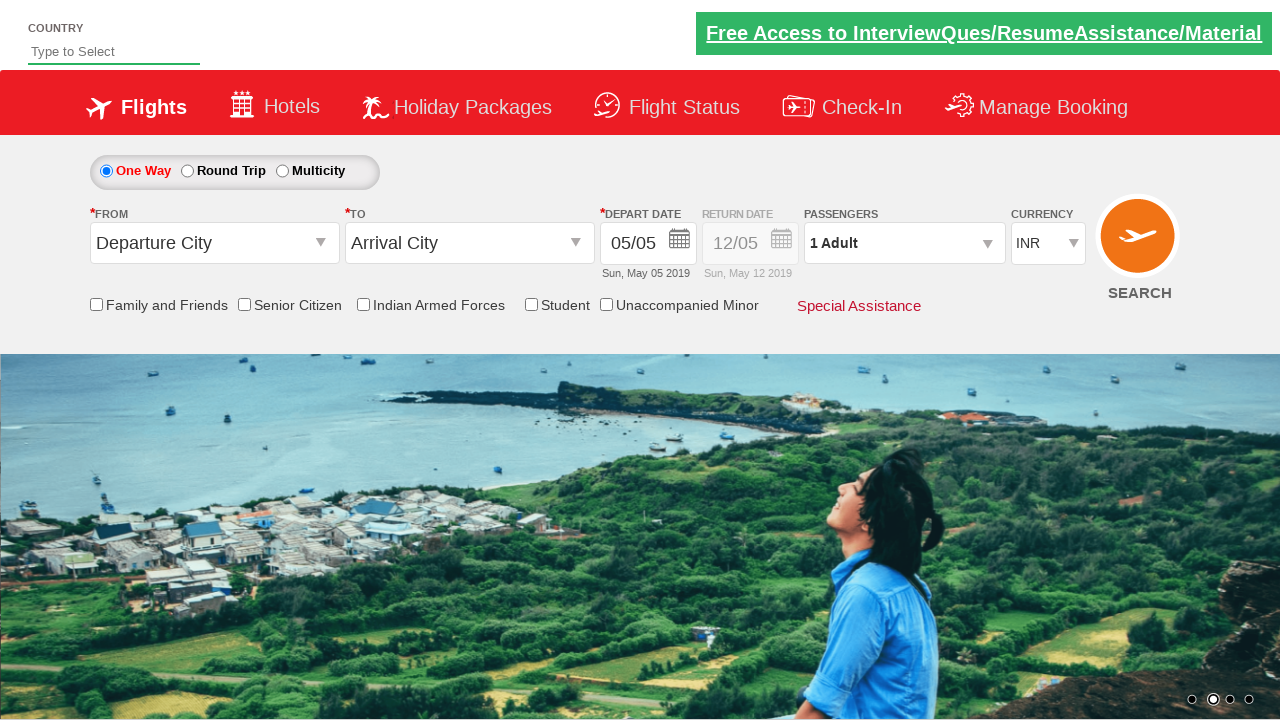

Retrieved initial passenger info text
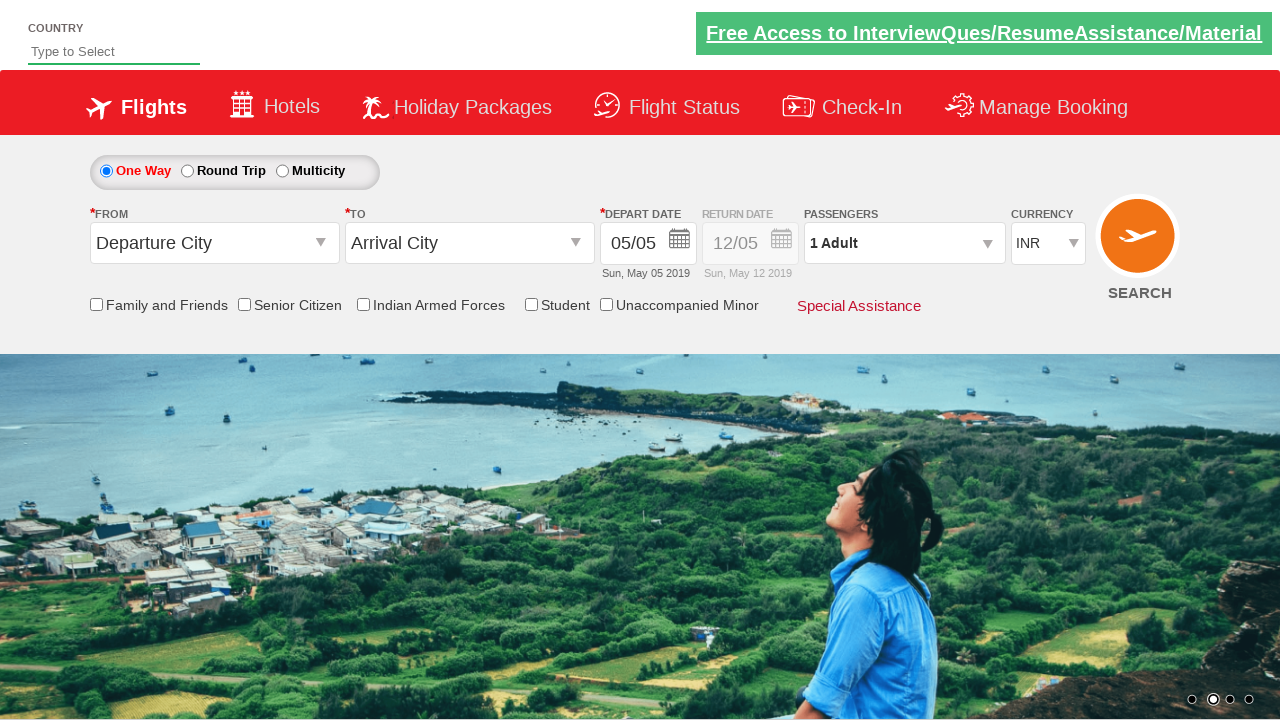

Clicked passenger info to open dropdown at (904, 243) on #divpaxinfo
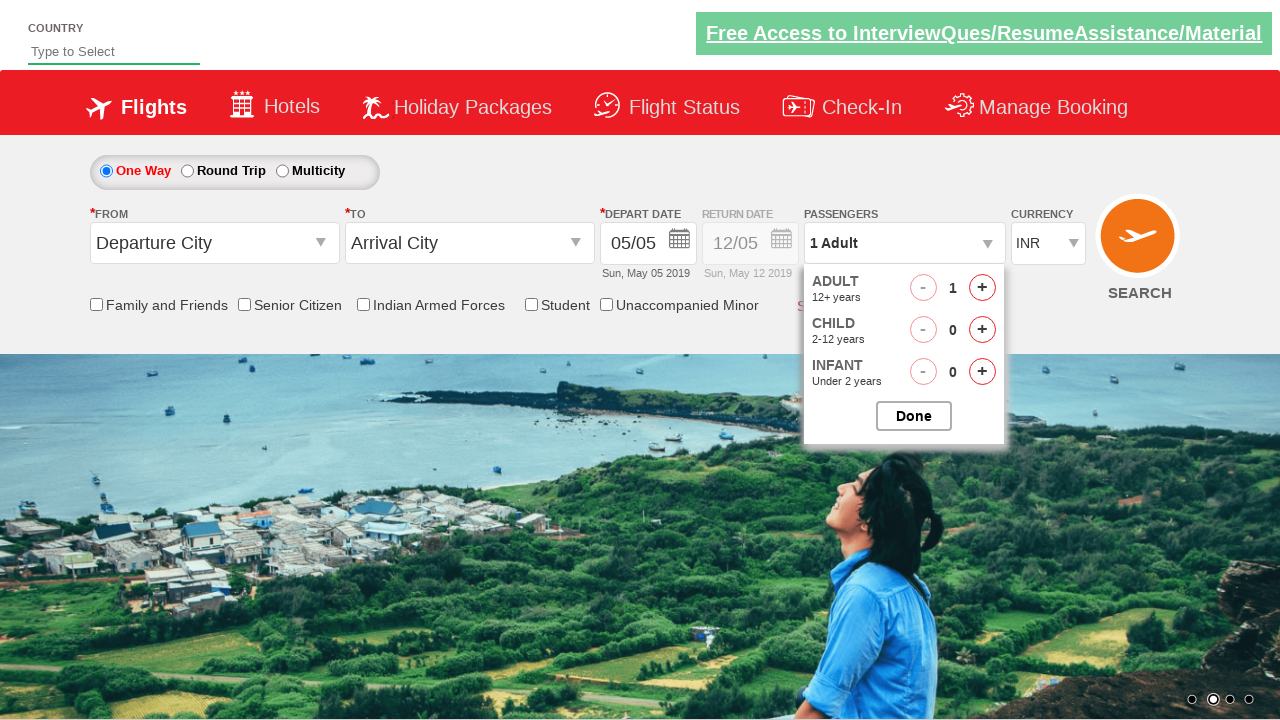

Incremented adult passenger count (iteration 1) at (982, 288) on #hrefIncAdt
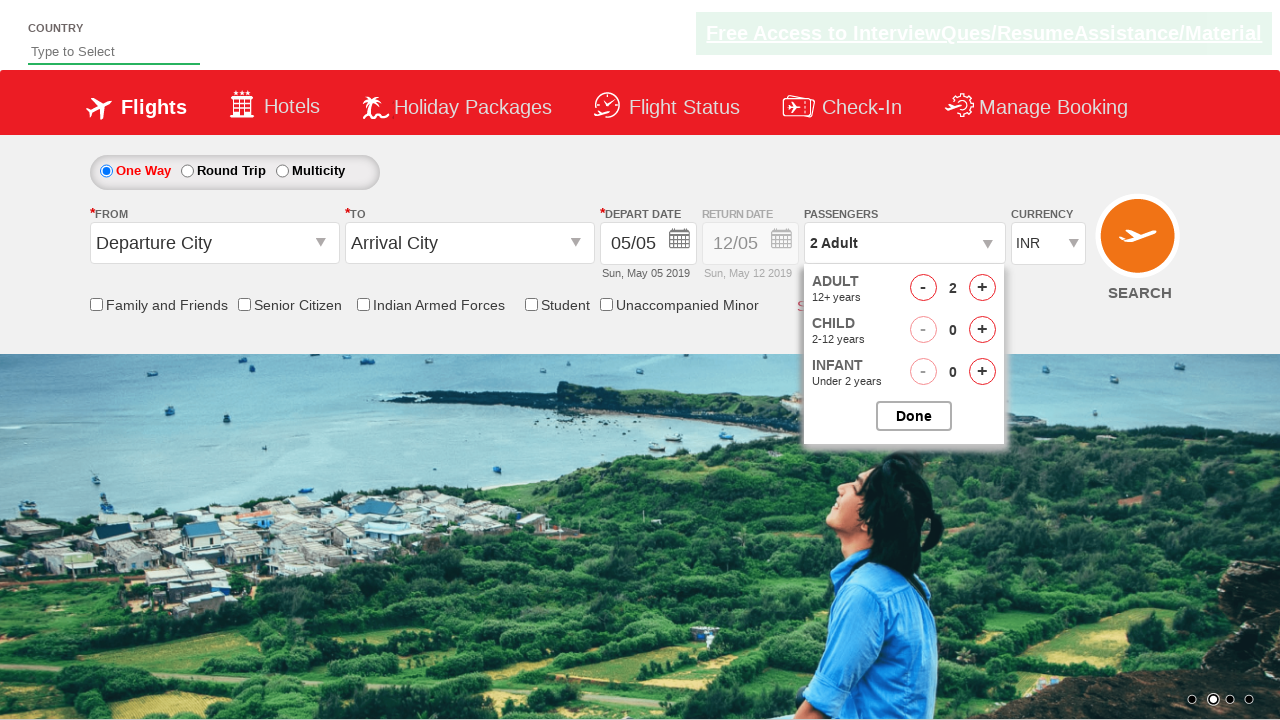

Incremented adult passenger count (iteration 2) at (982, 288) on #hrefIncAdt
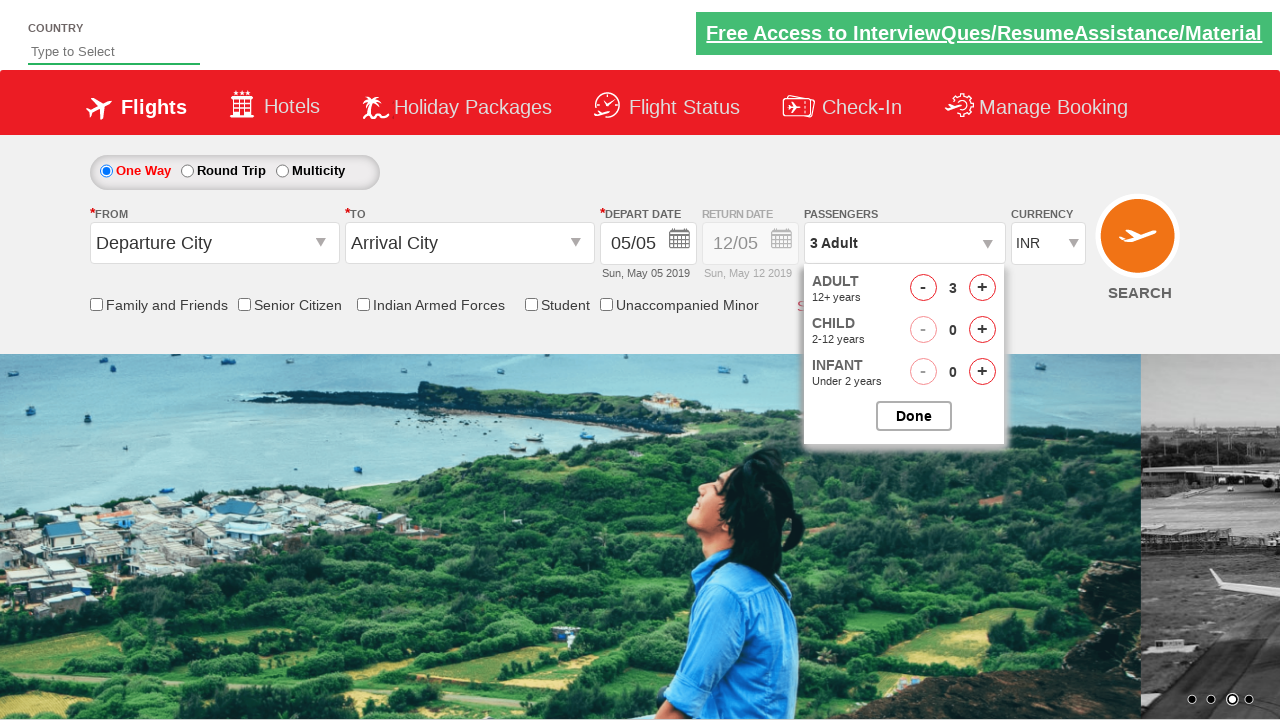

Incremented adult passenger count (iteration 3) at (982, 288) on #hrefIncAdt
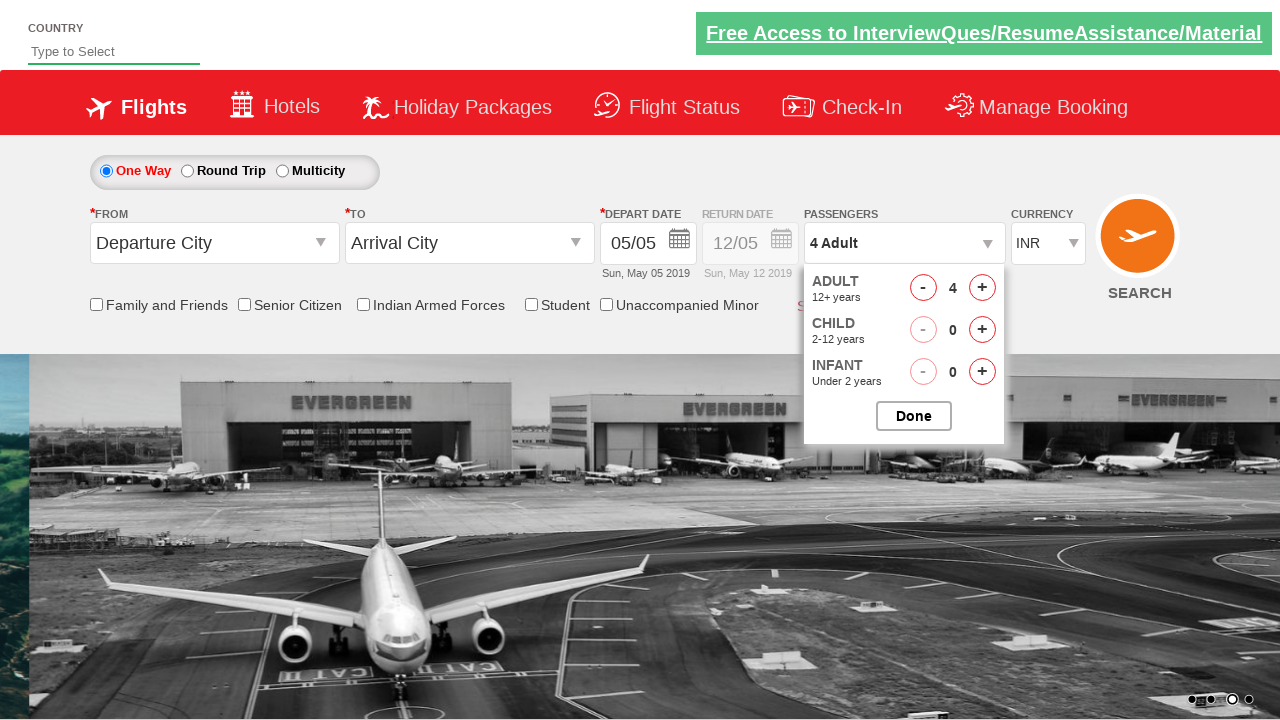

Closed passenger selection dropdown at (914, 416) on #btnclosepaxoption
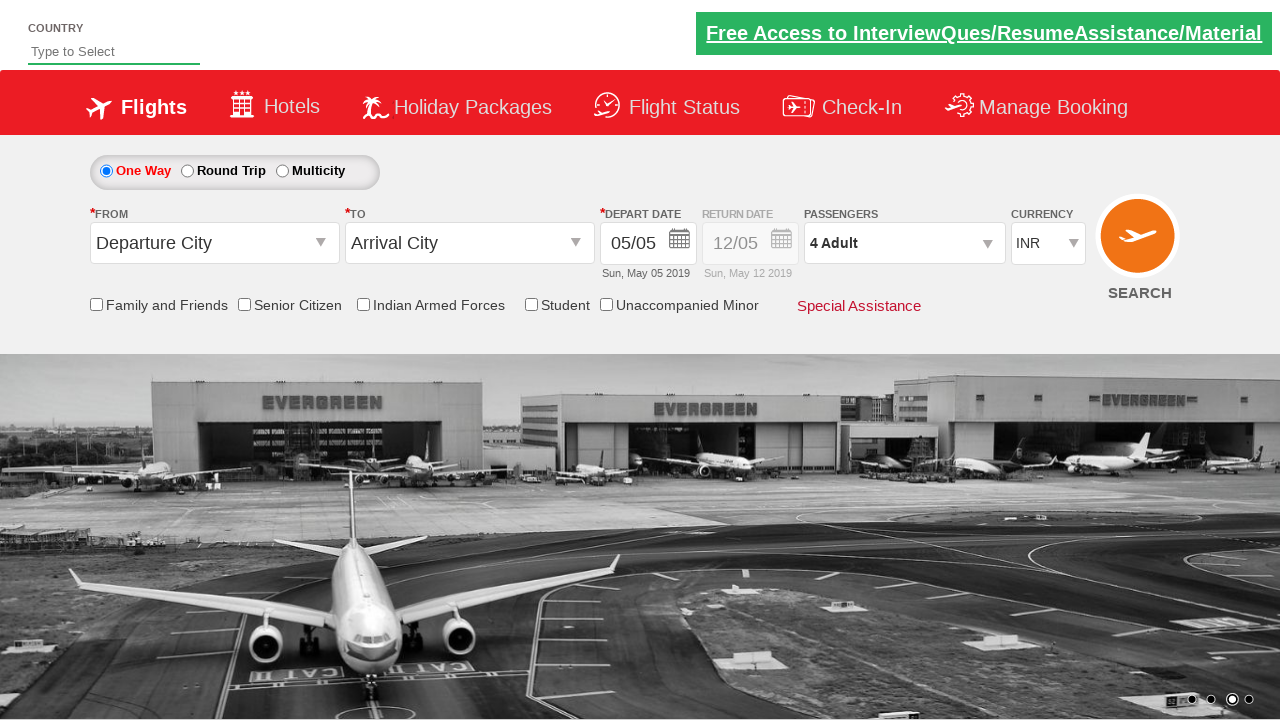

Retrieved updated passenger info text
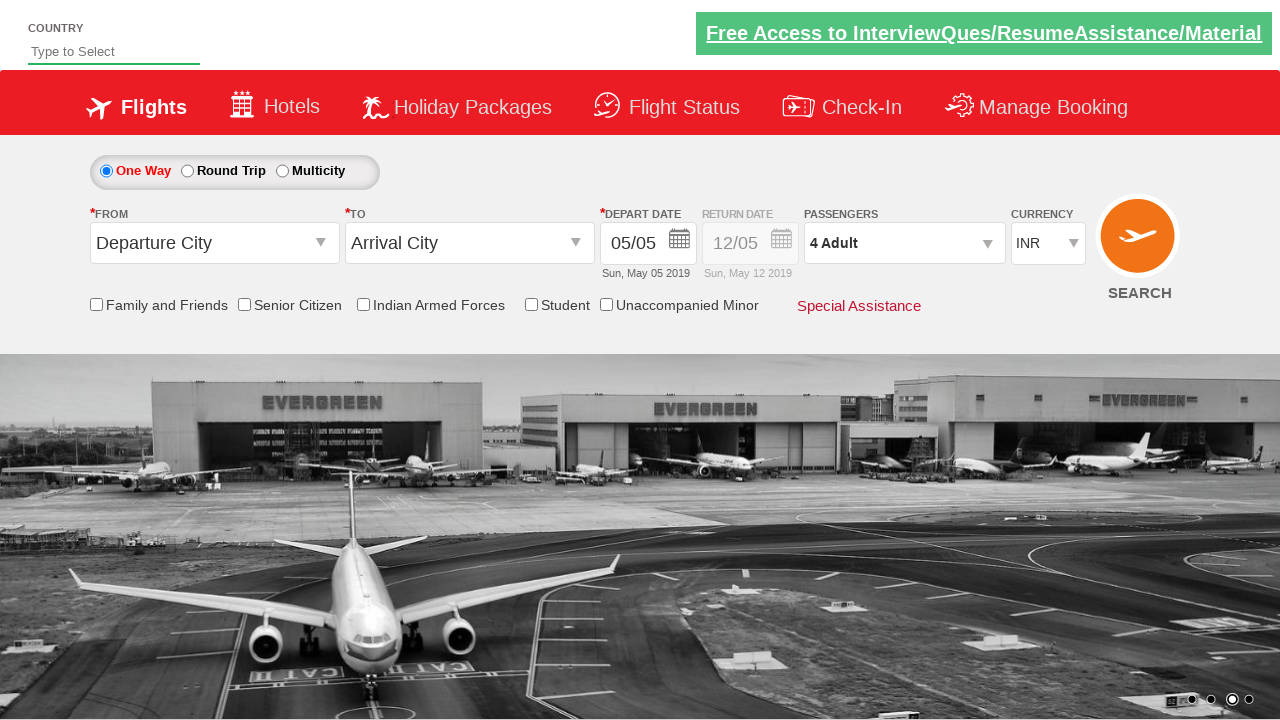

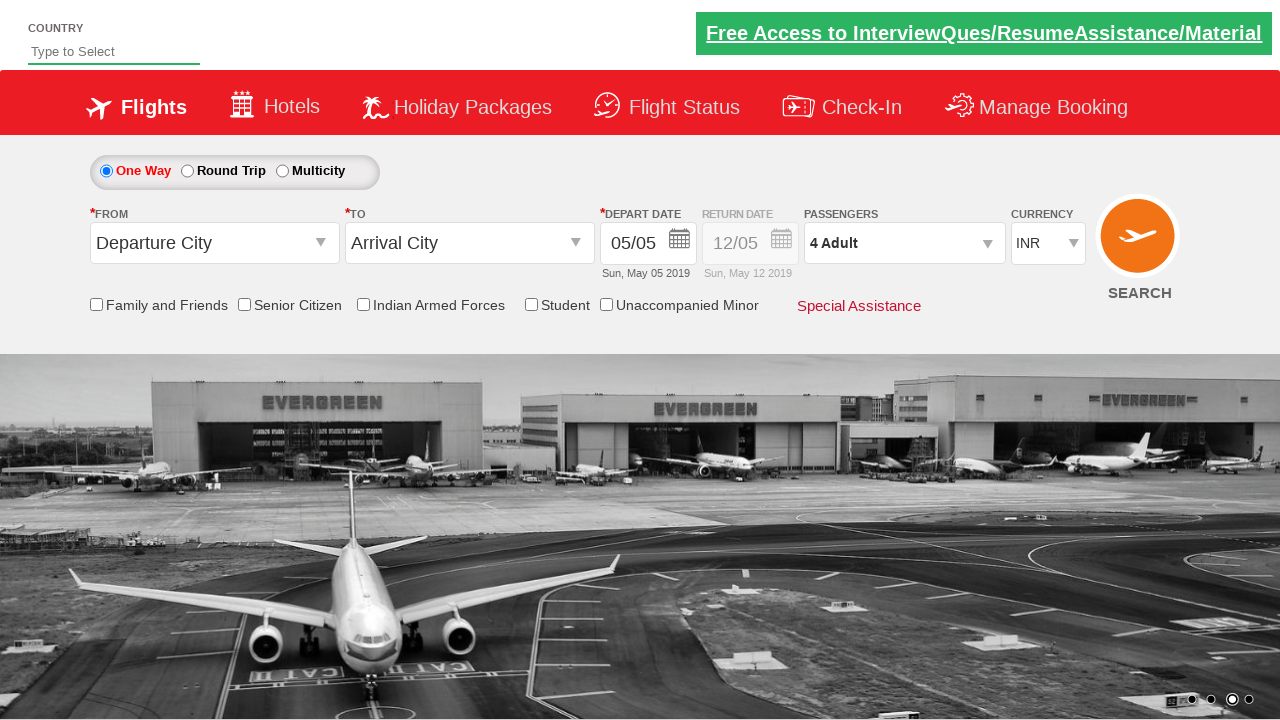